Navigates to example.com, queries for an anchor element, and clicks on it to test basic ElementHandle functionality

Starting URL: https://example.com

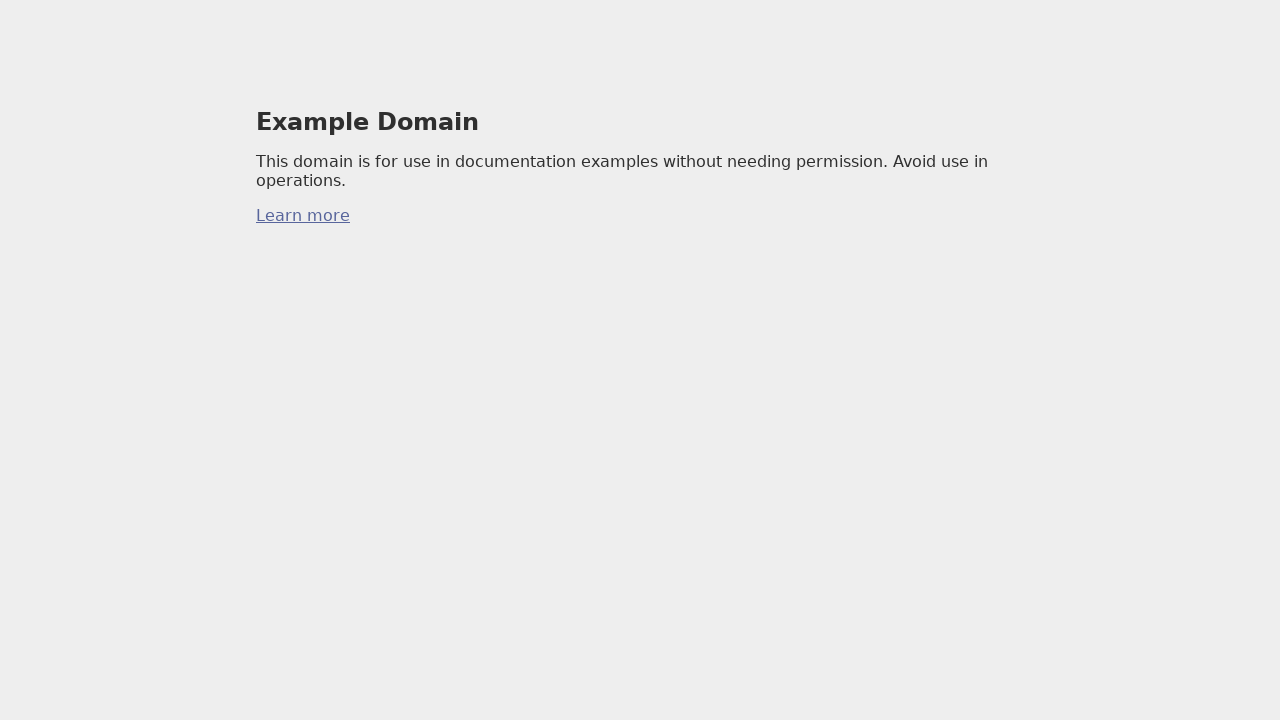

Queried for the first anchor element on the page
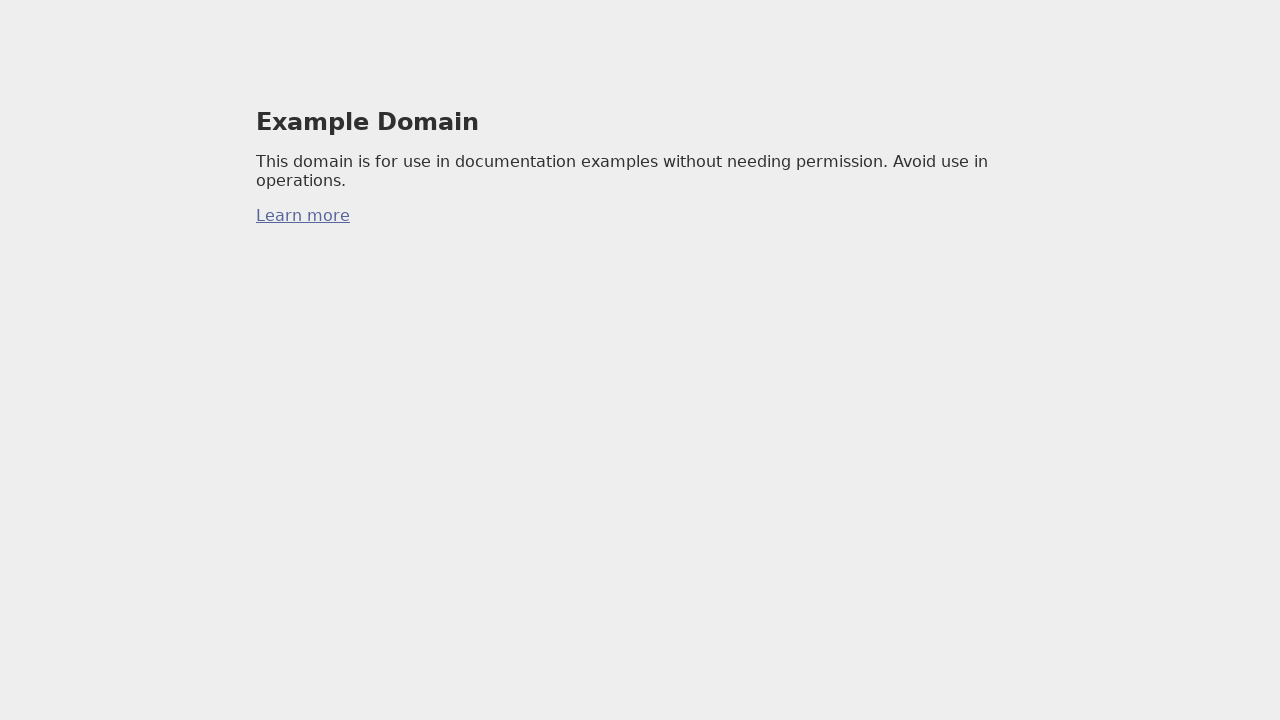

Clicked on the anchor element
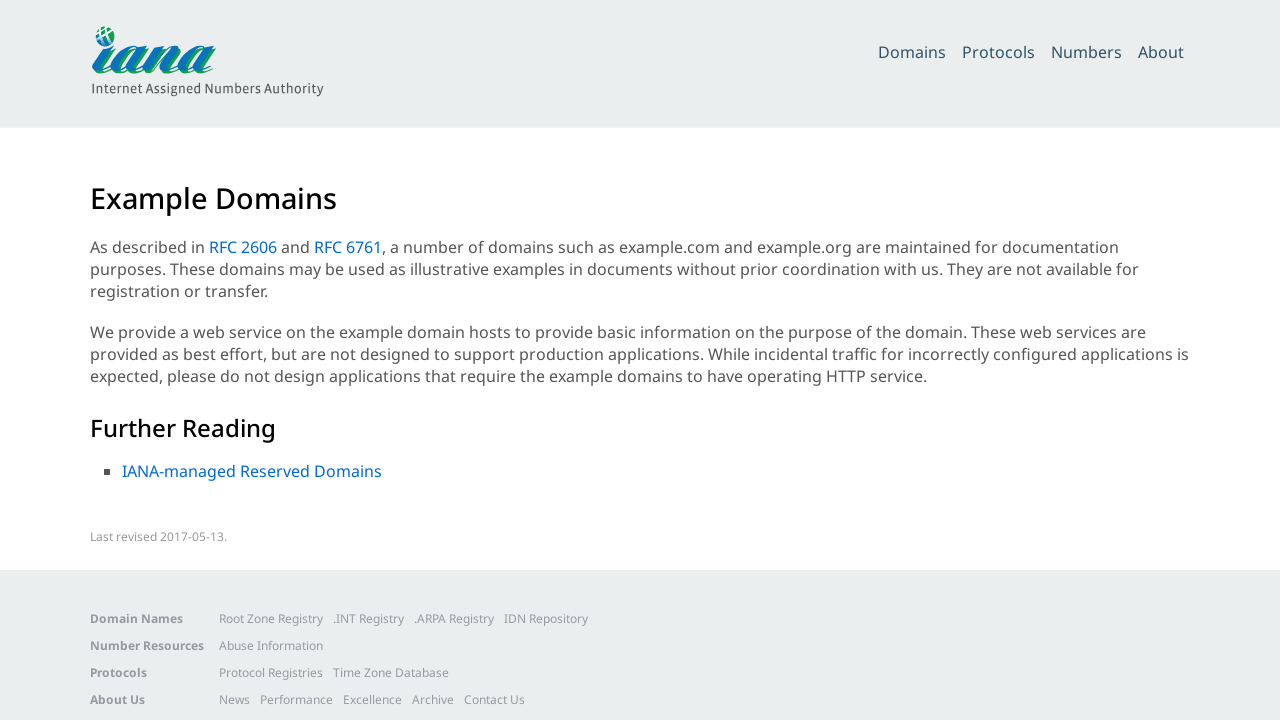

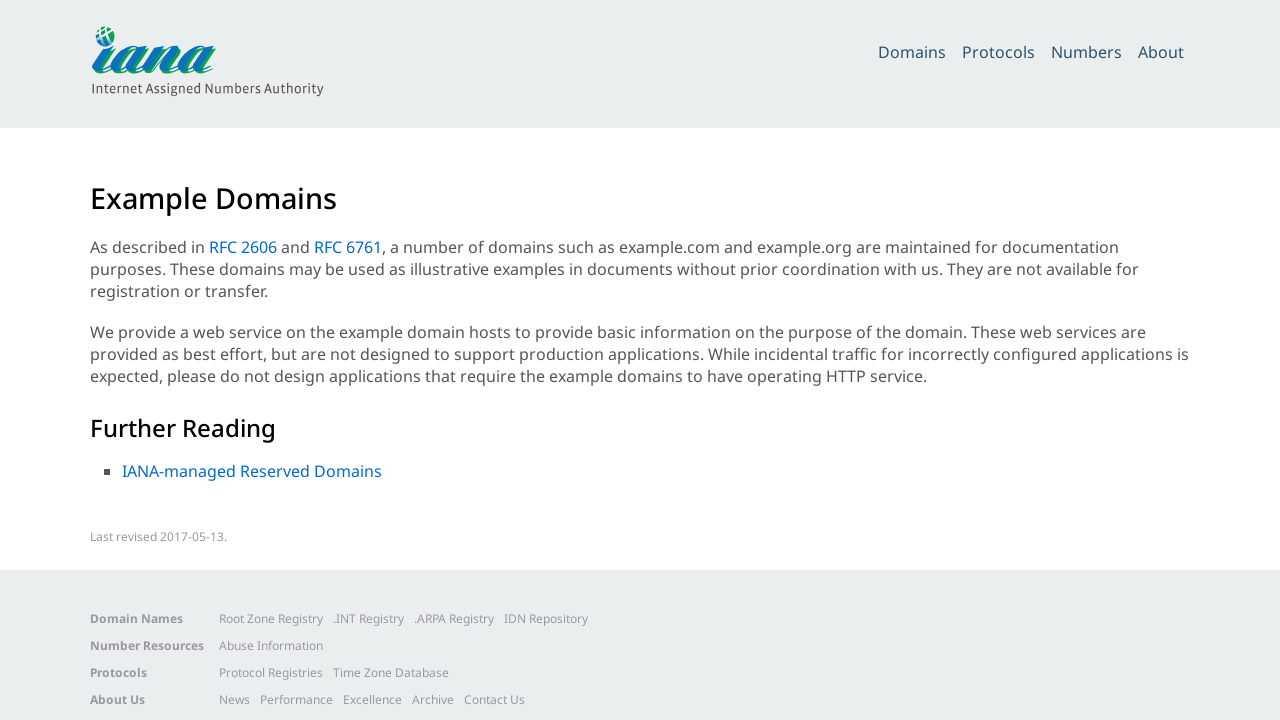